Tests the add-to-cart functionality on a demo e-commerce site by clicking the add to cart button for a product and verifying the product appears in the cart pane.

Starting URL: https://bstackdemo.com

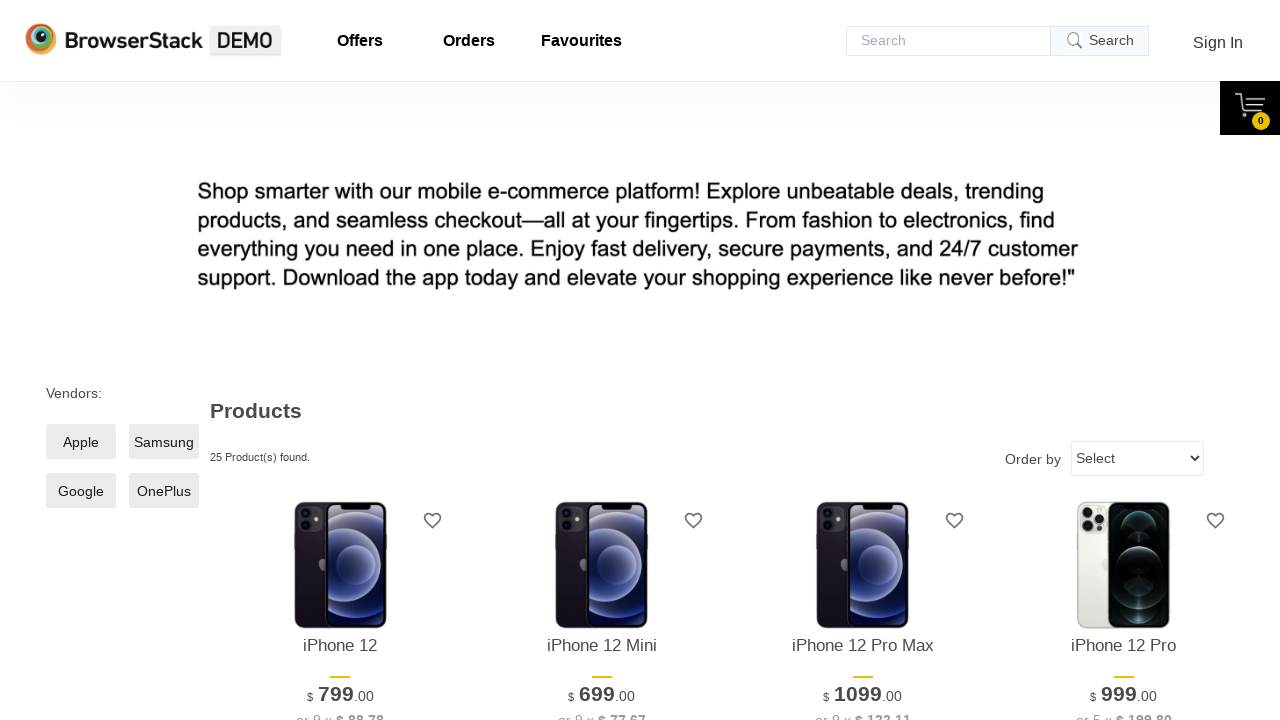

Waited for page to reach domcontentloaded state
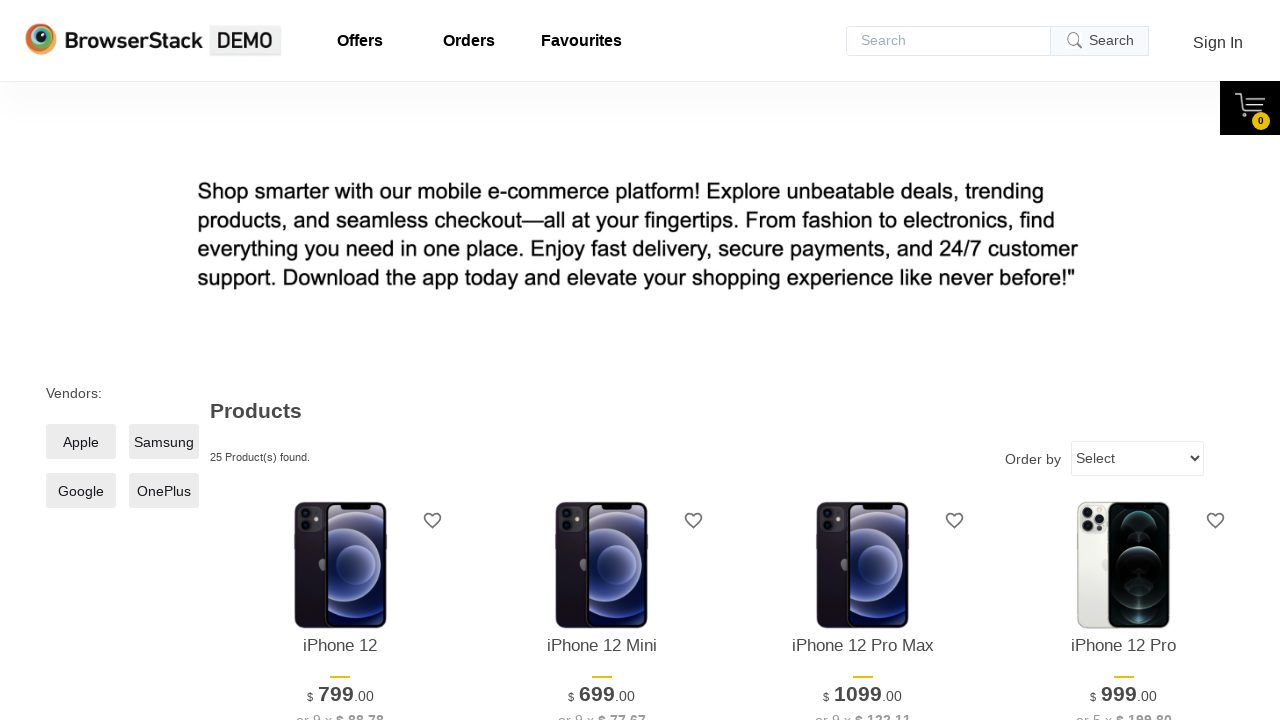

Verified page title contains 'StackDemo'
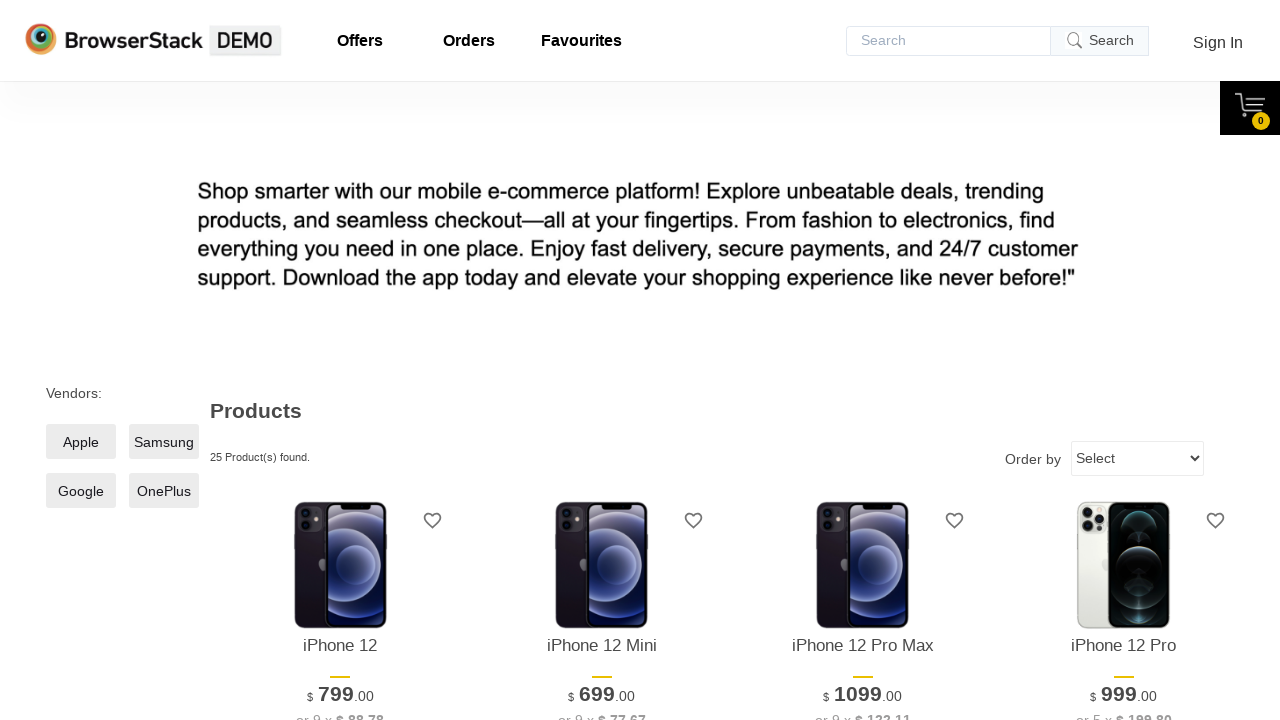

Waited for first product to become visible
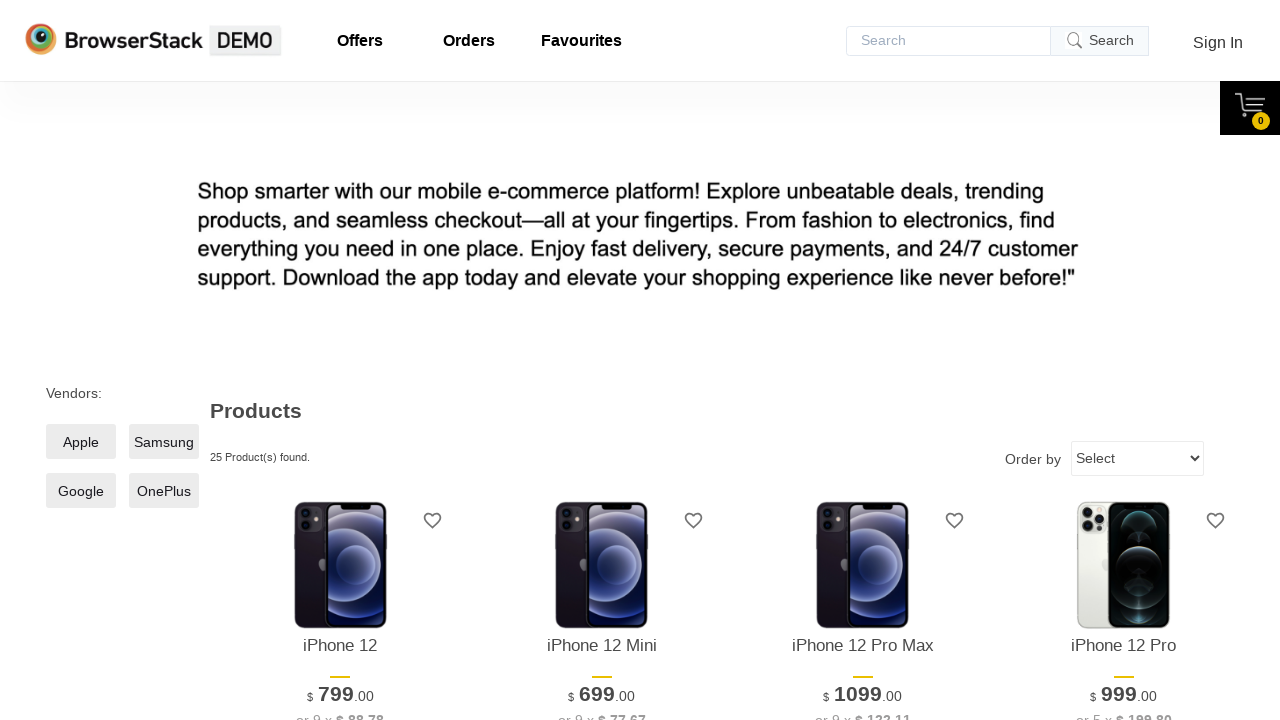

Retrieved product text: iPhone 12
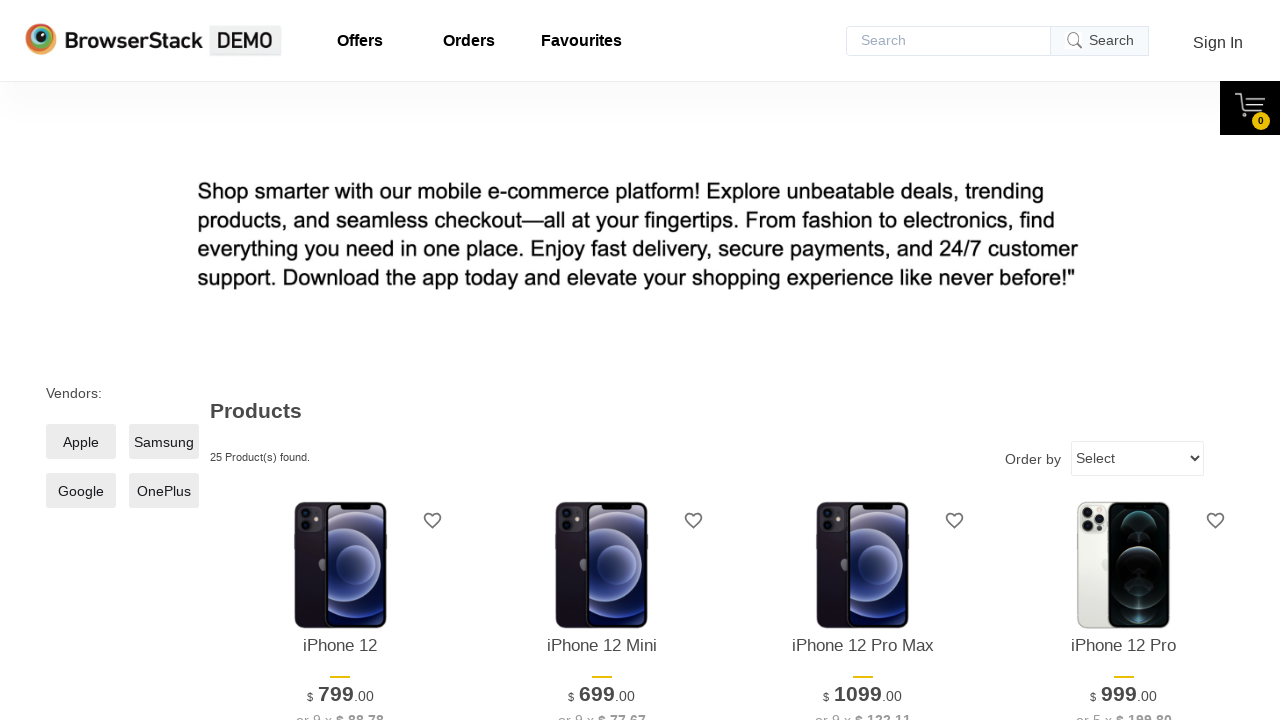

Waited for Add to Cart button to become visible
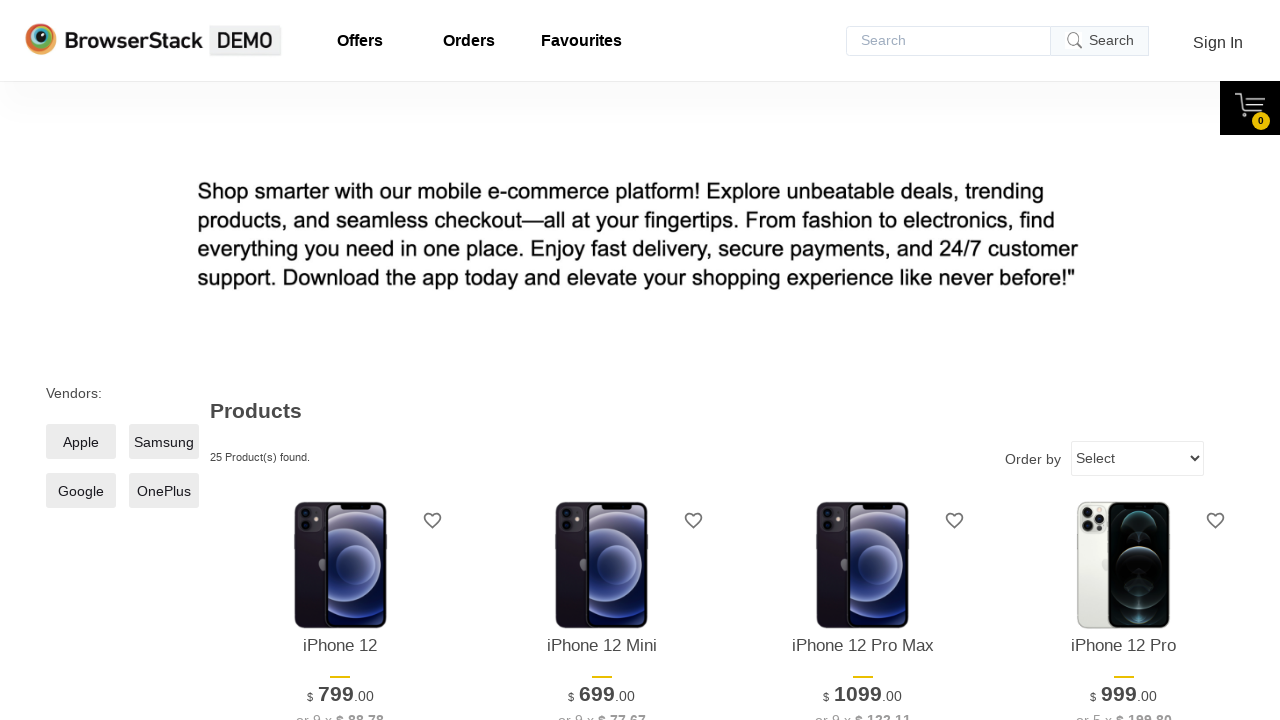

Clicked Add to Cart button for first product at (340, 361) on xpath=//*[@id="1"]/div[4]
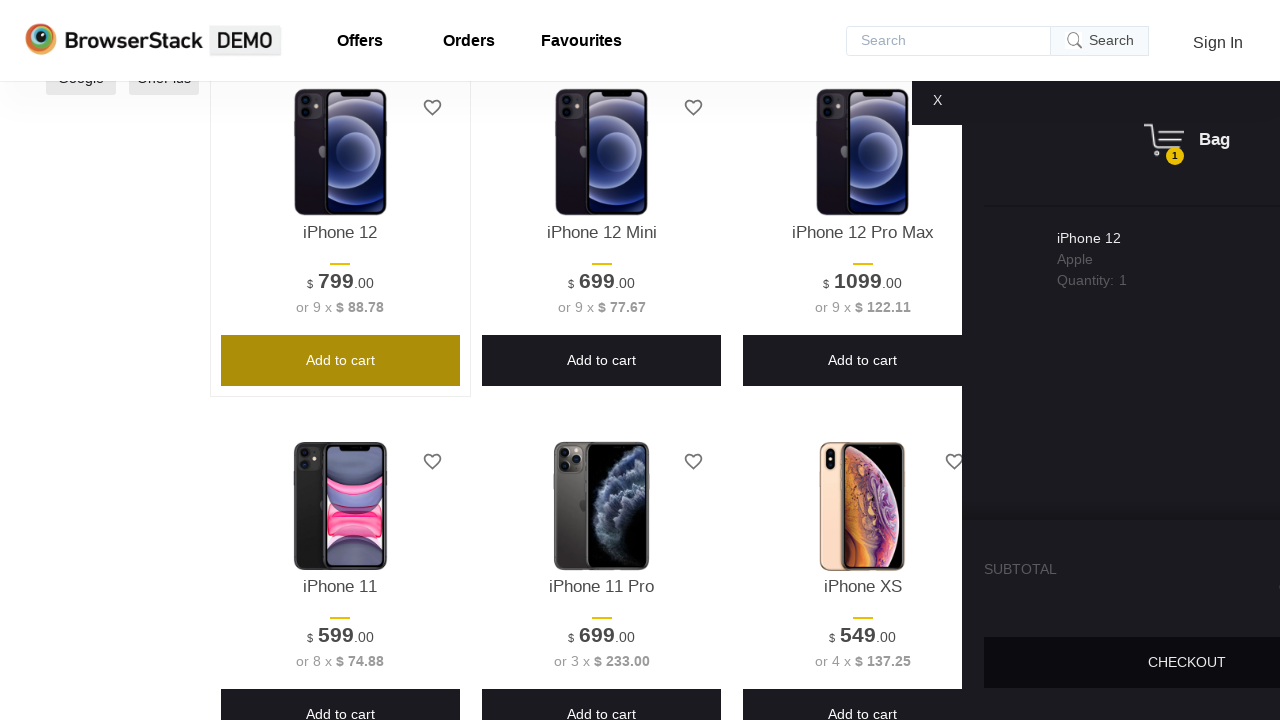

Waited for product to appear in cart pane
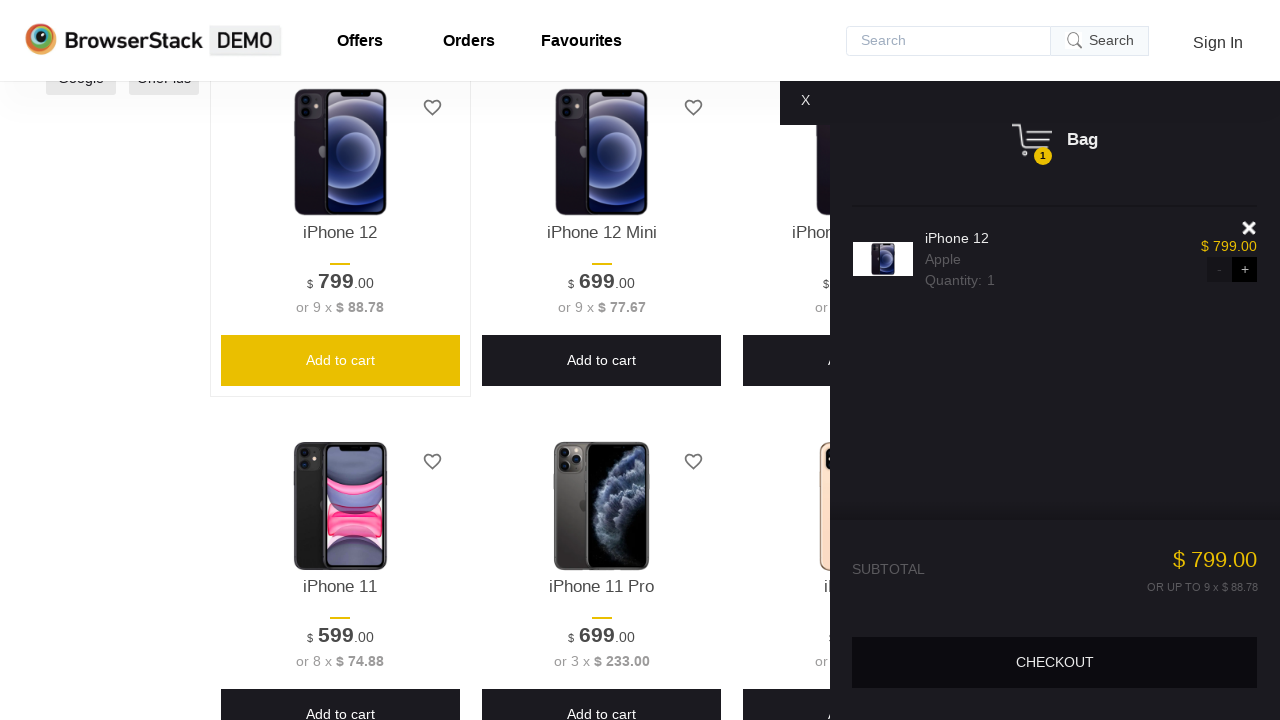

Retrieved product text from cart: iPhone 12
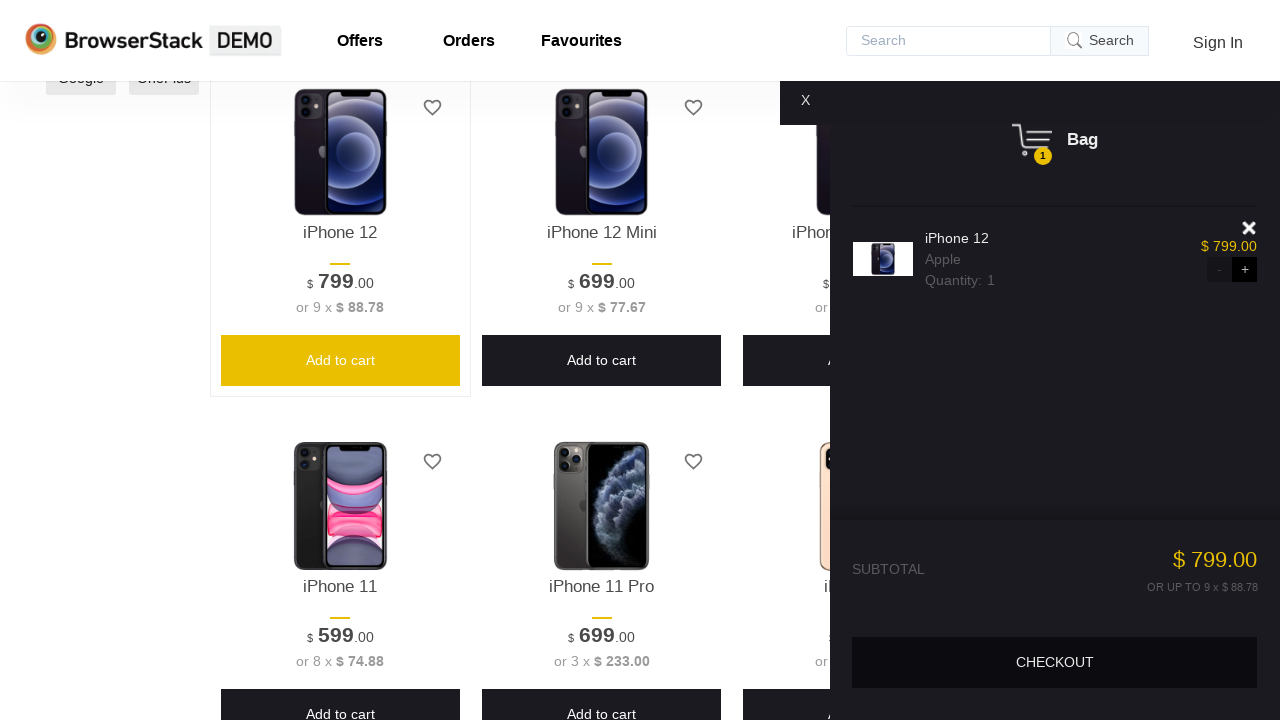

Verified that product in cart matches the product that was added
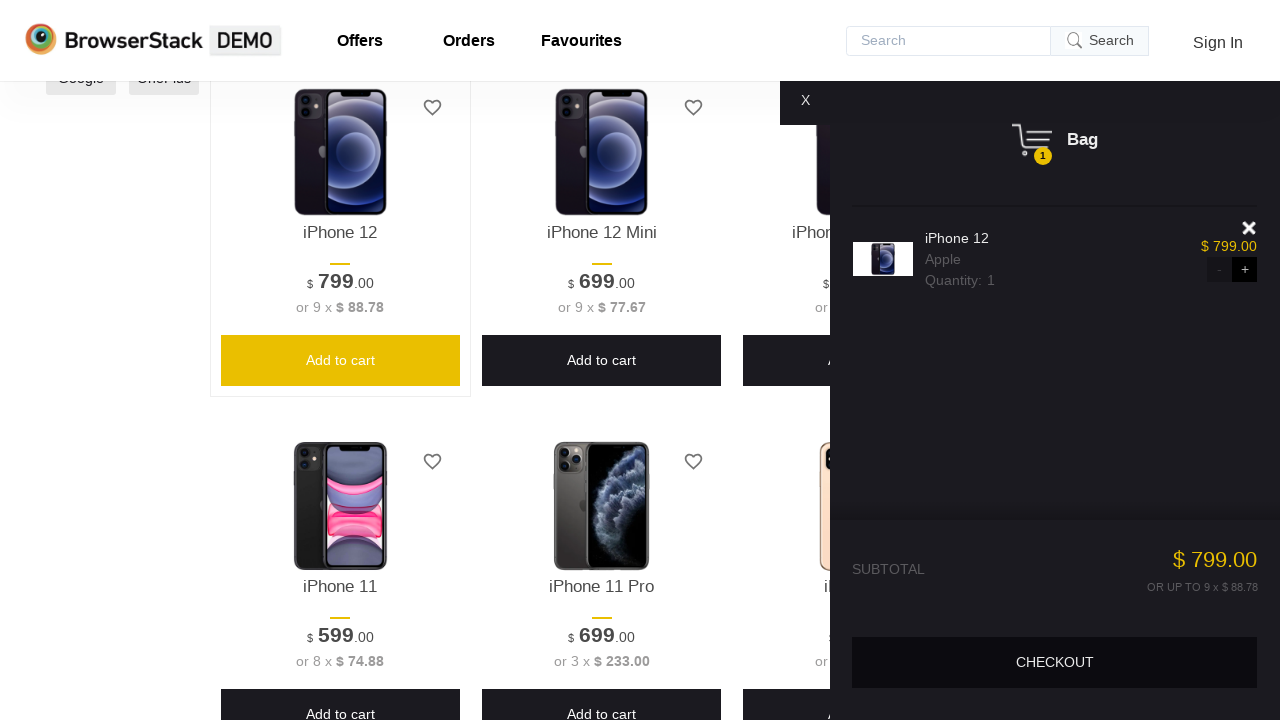

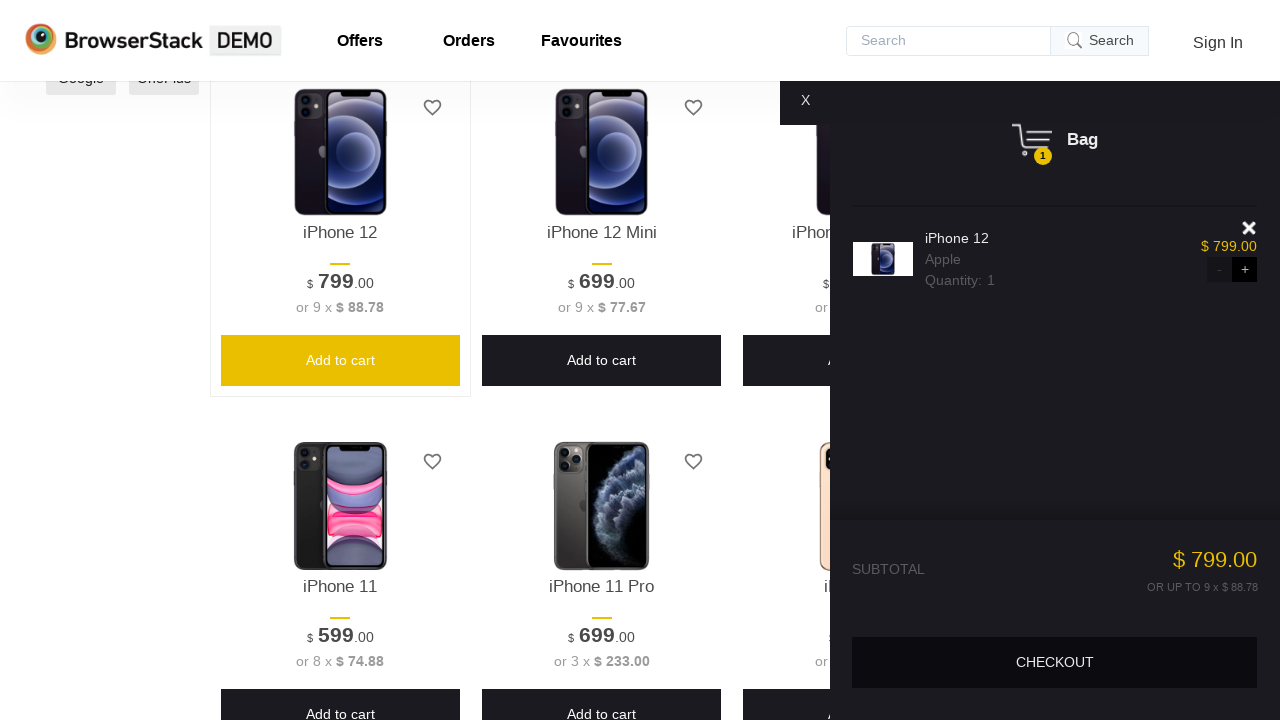